Tests the Random.org coin flipper functionality by selecting number of coins and coin type, flipping them, verifying the results display, then going back and repeating with different selections.

Starting URL: https://www.random.org/coins/

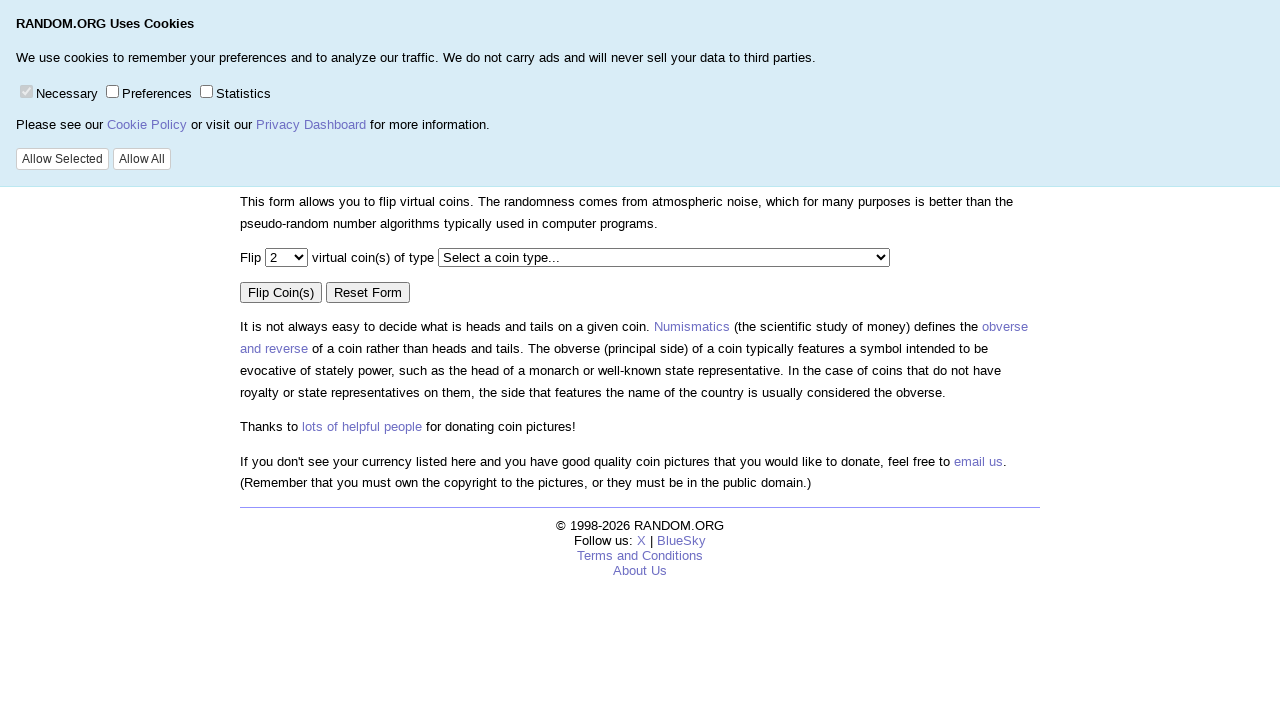

Waited for page body to load
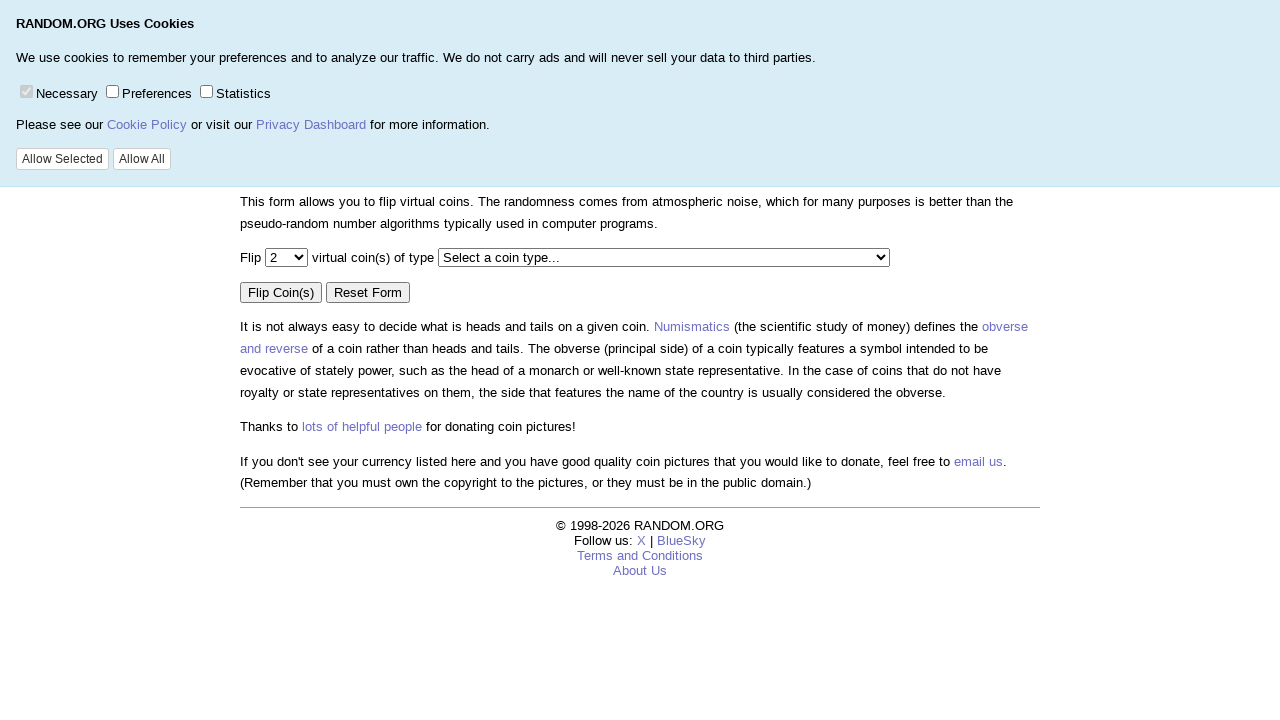

Verified 'True Random Number Service' text is present
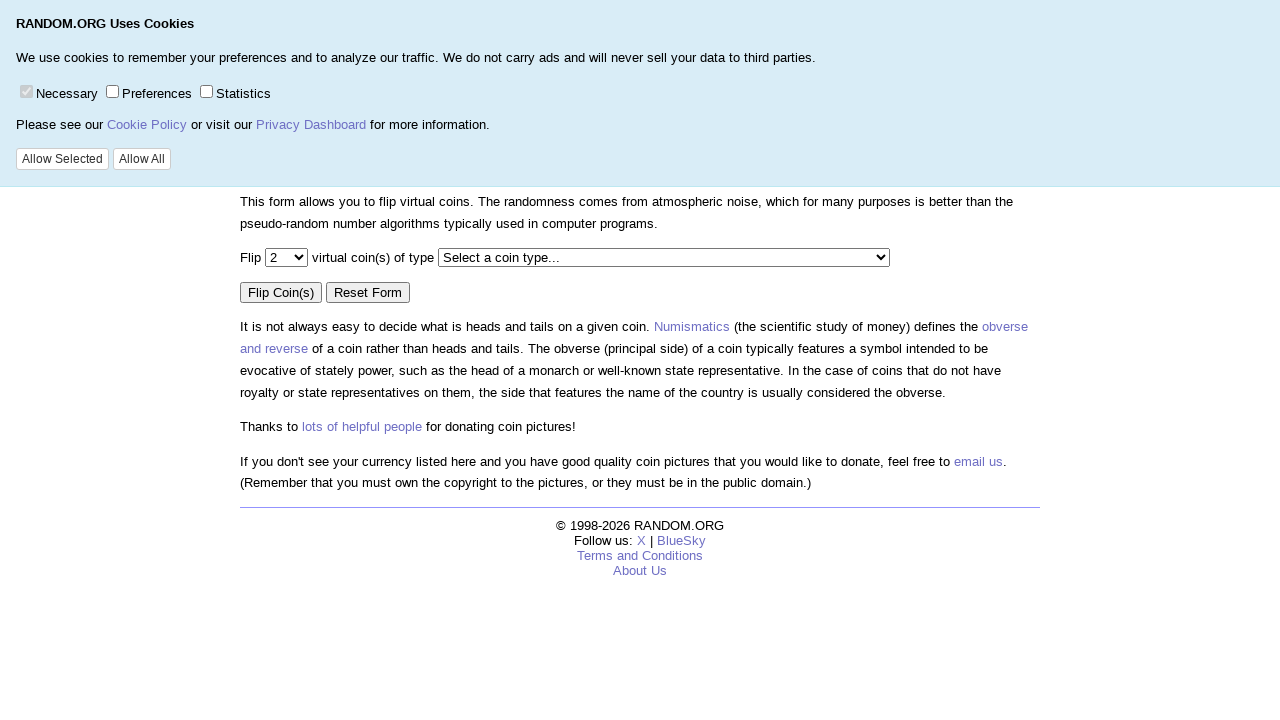

Verified 'Coin Flipper' text is present
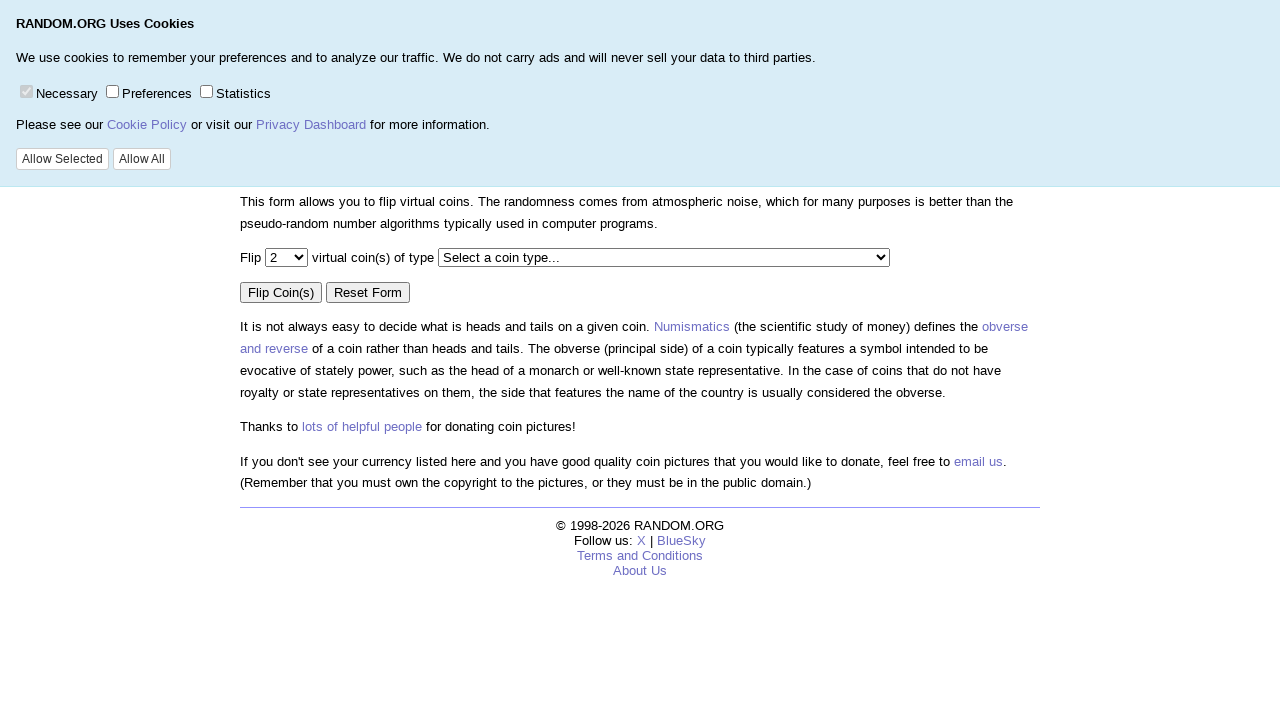

Selected 200 coins from the number dropdown on select[name='num']
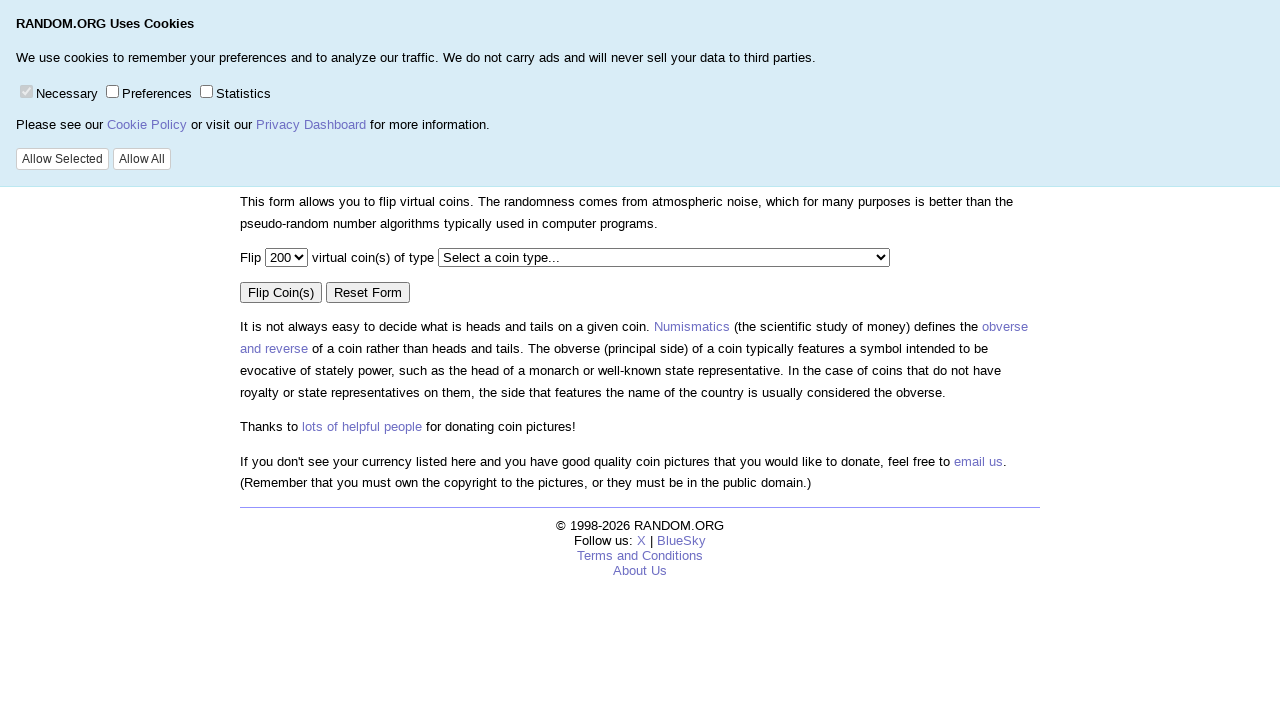

Selected Maximinus - Bronze/Silver Tetradrachm - Roman Empire coin type on select[name='cur']
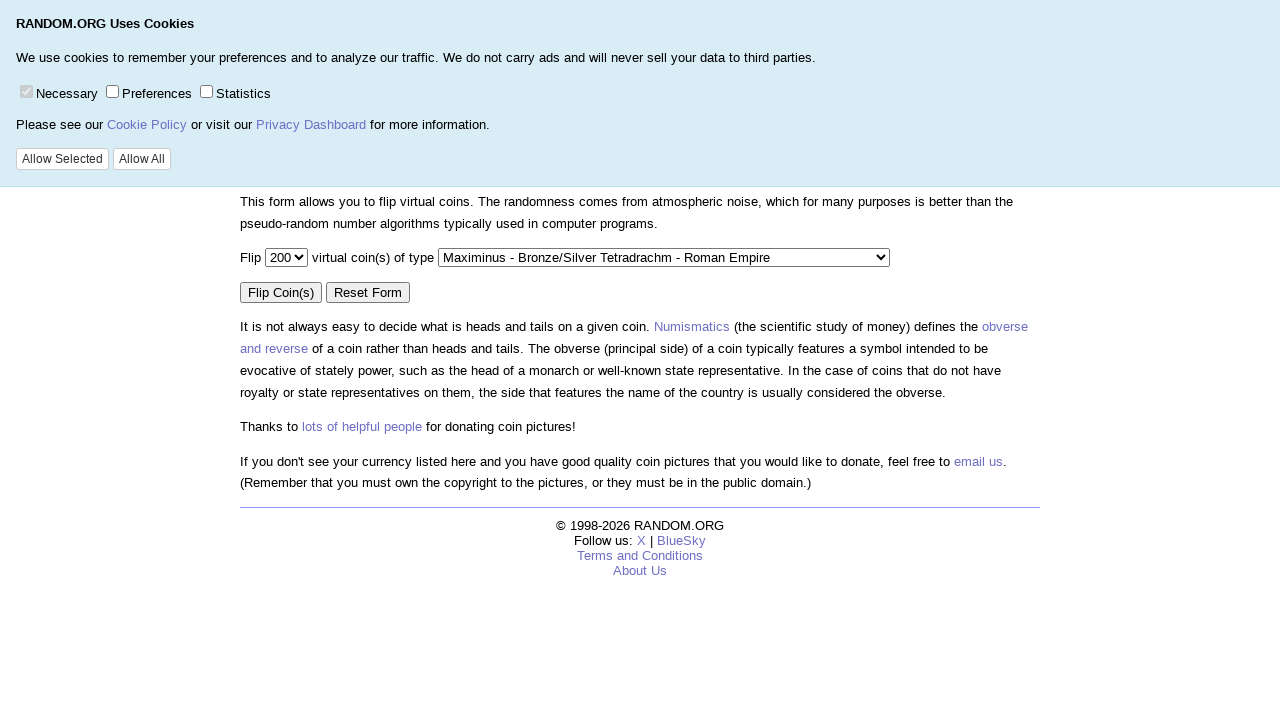

Clicked the 'Flip Coin(s)' button to flip 200 coins at (281, 292) on input[value='Flip Coin(s)']
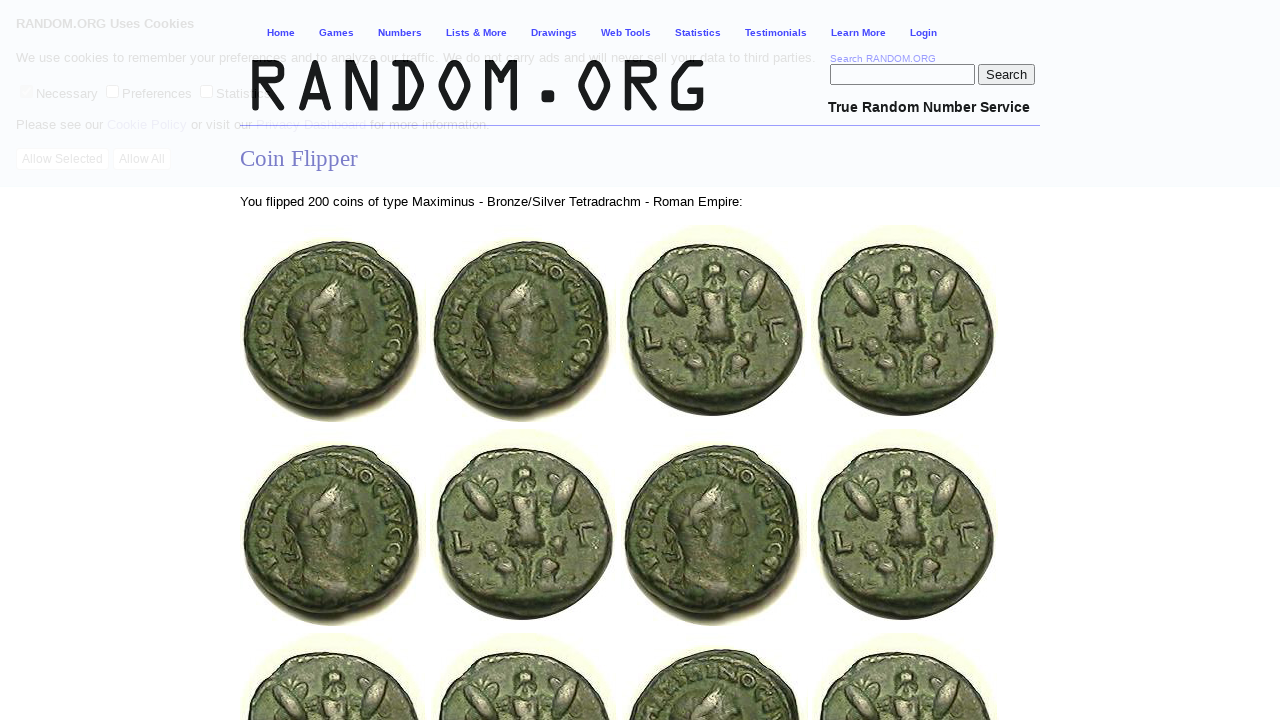

Results loaded with coin flip images
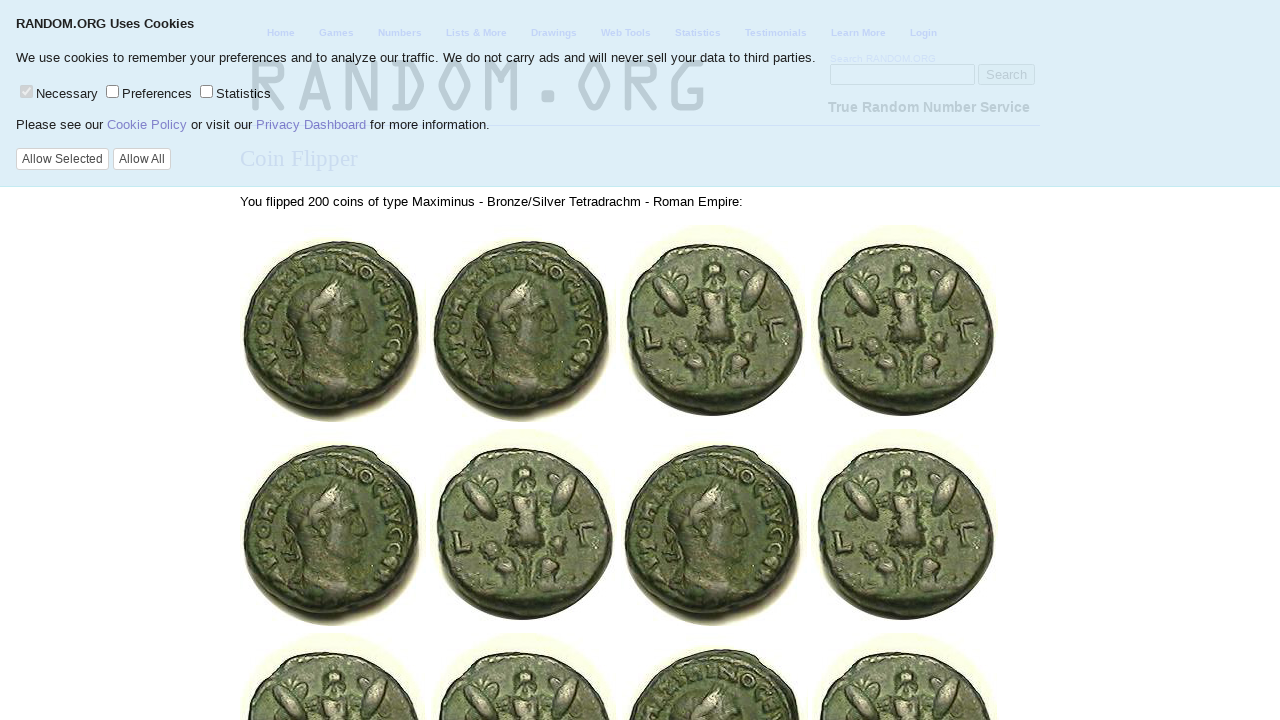

Clicked 'Go Back' button to return to coin selection at (350, 600) on input[value='Go Back']
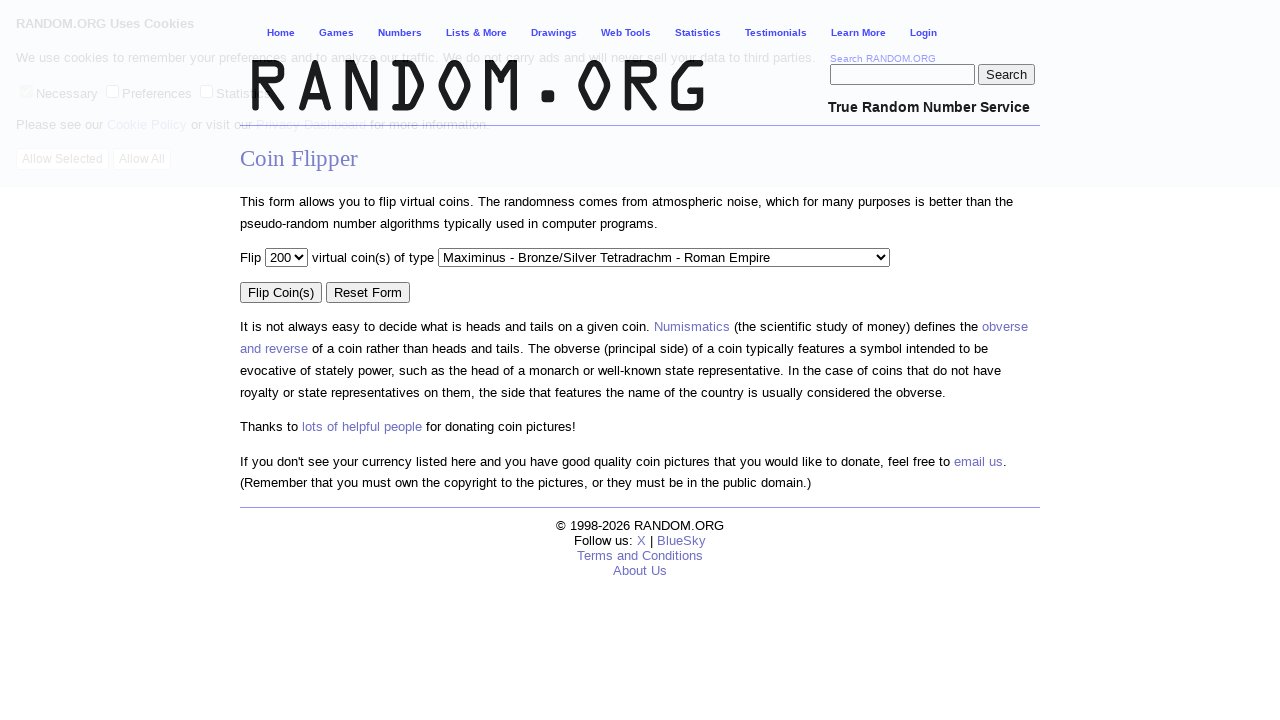

Selected 20 coins from the number dropdown on select[name='num']
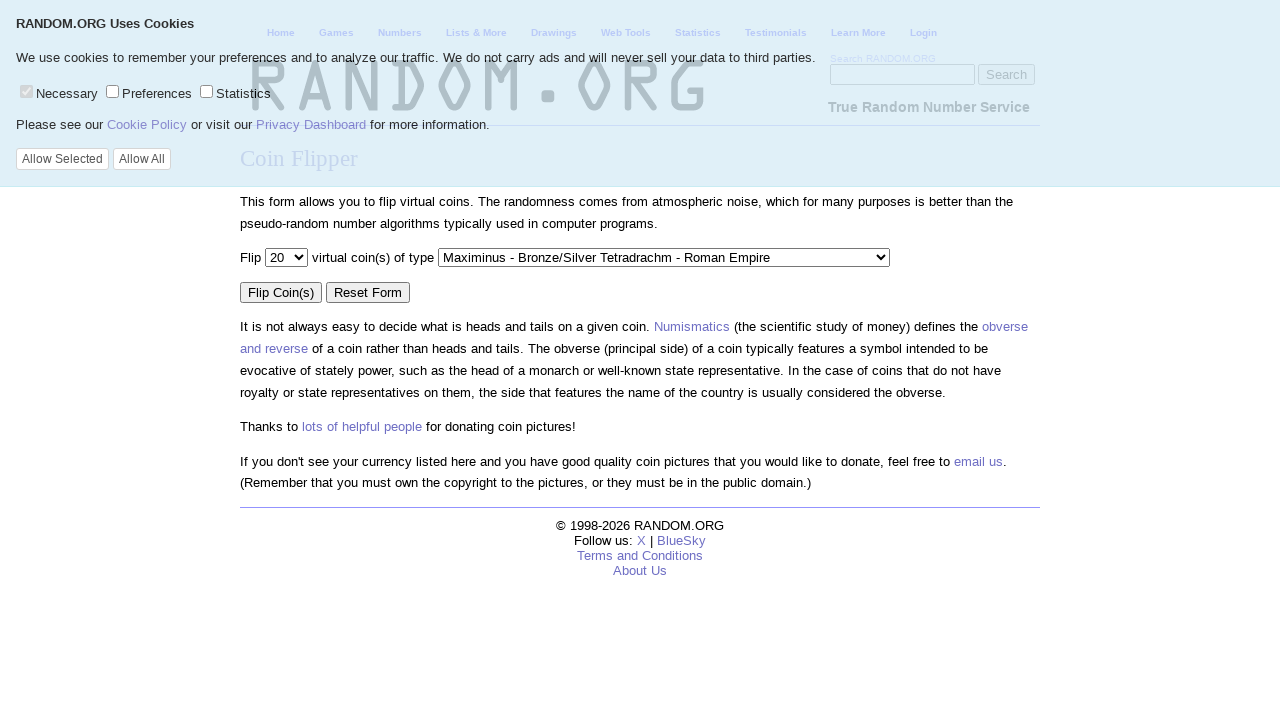

Selected American Voting Coin 2004 coin type on select[name='cur']
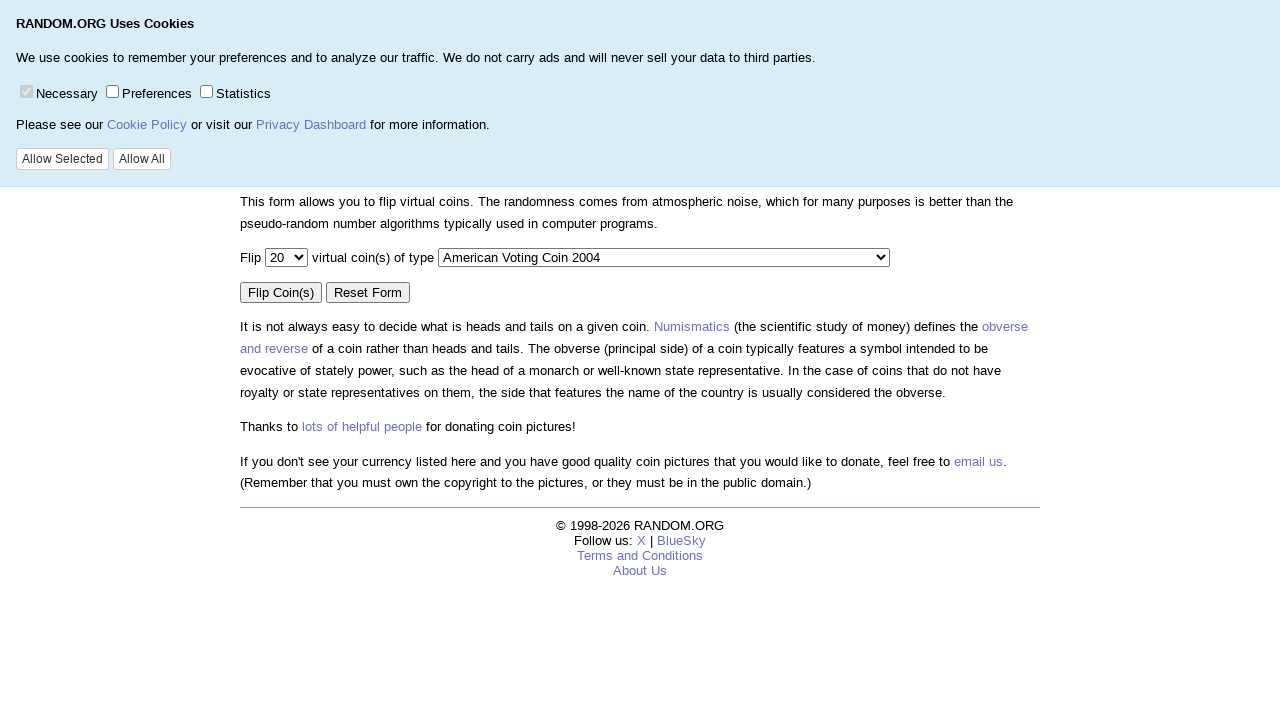

Clicked the 'Flip Coin(s)' button to flip 20 coins at (281, 292) on input[value='Flip Coin(s)']
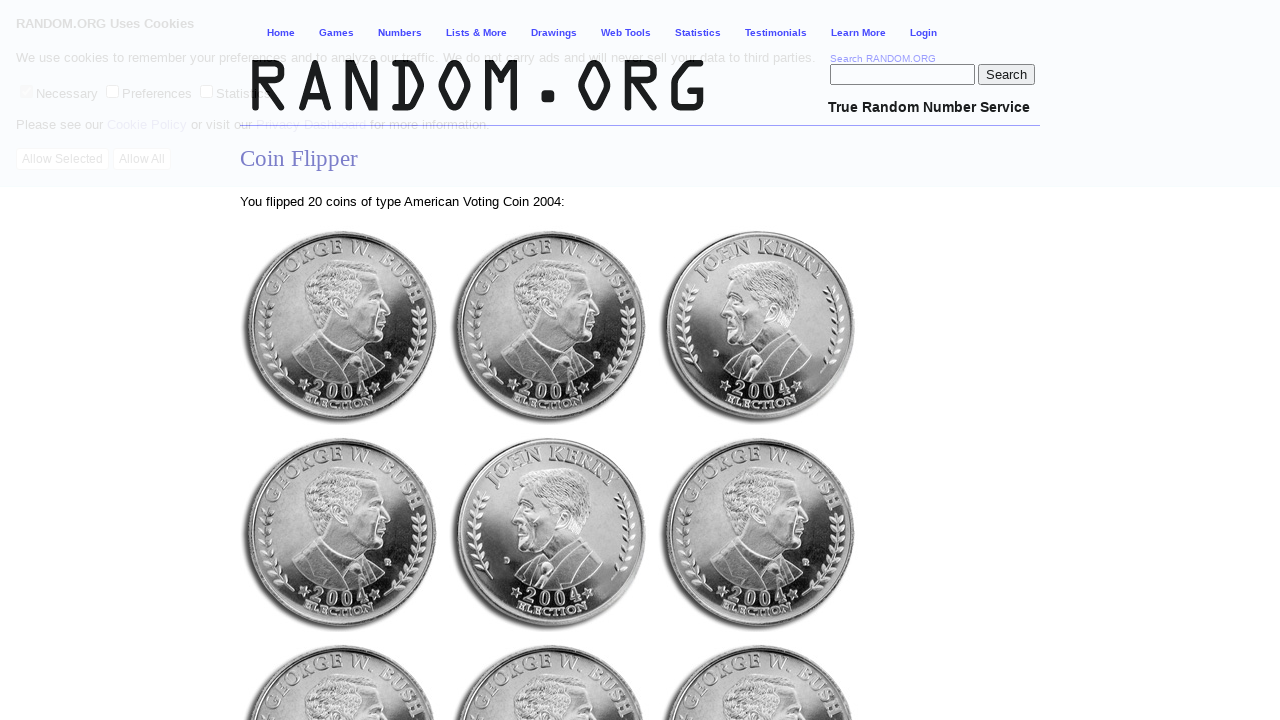

Results loaded with coin flip images for second flip
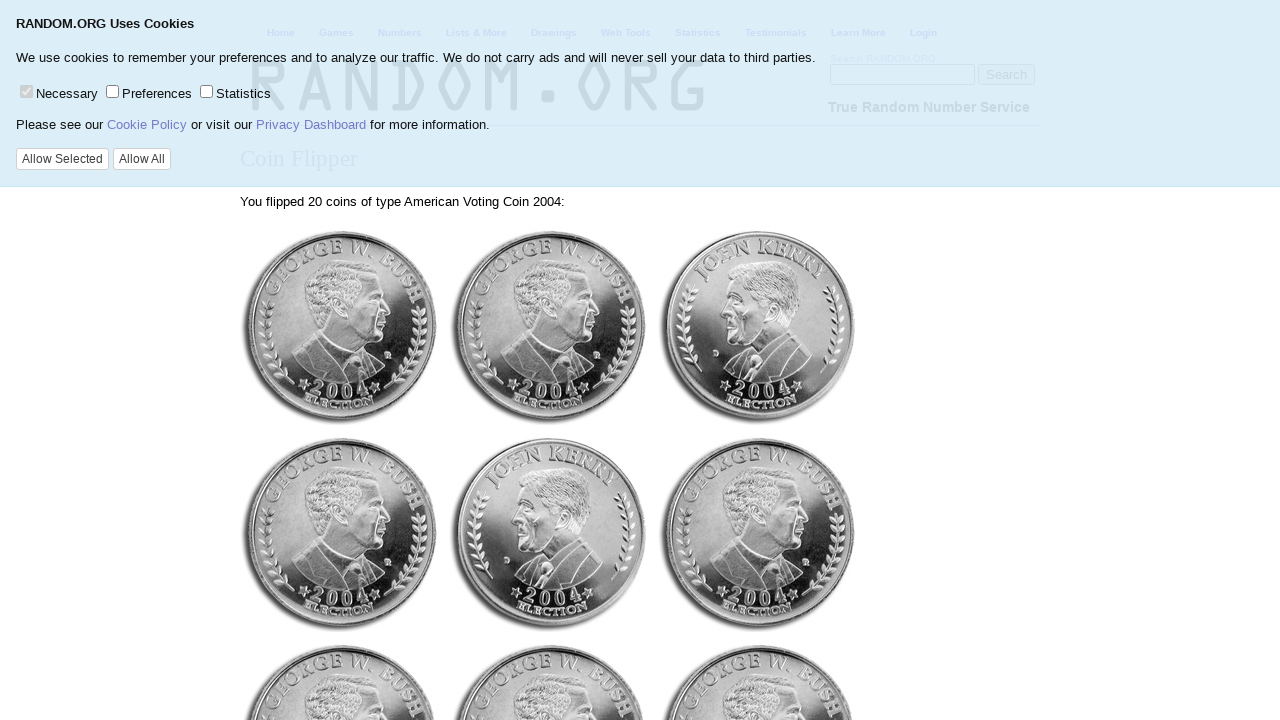

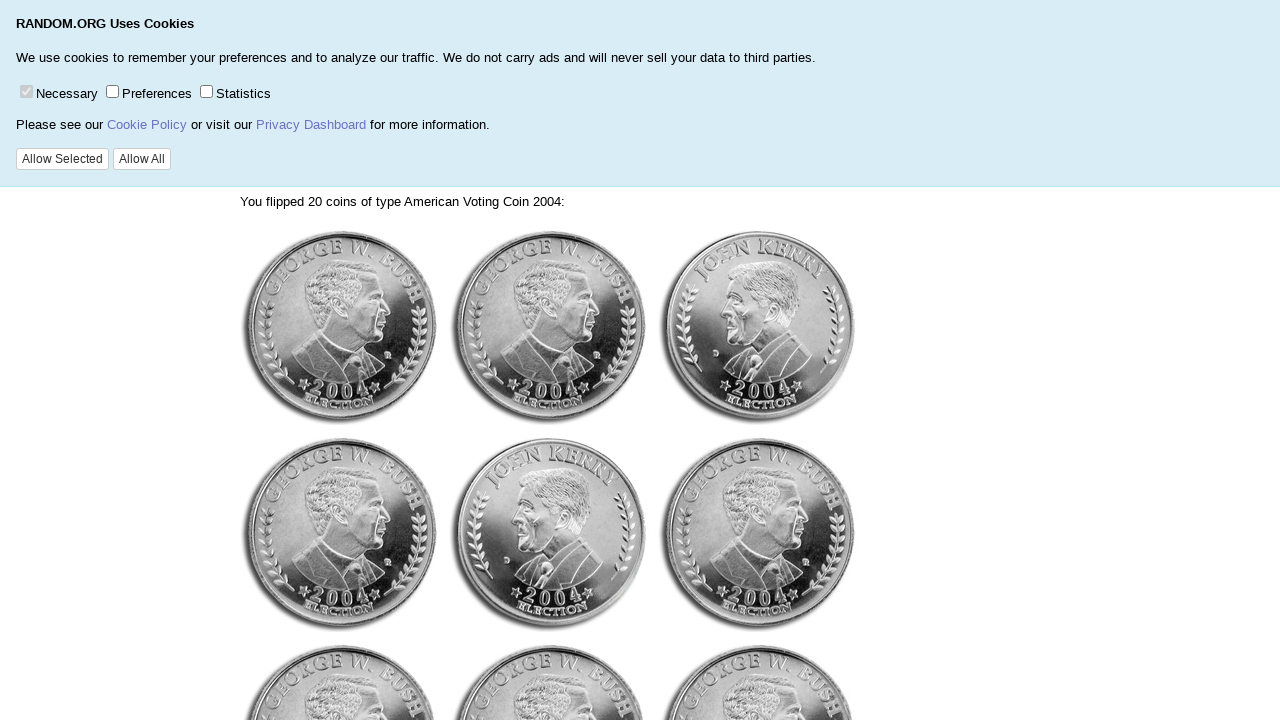